Tests filtering to display only active (incomplete) items

Starting URL: https://demo.playwright.dev/todomvc

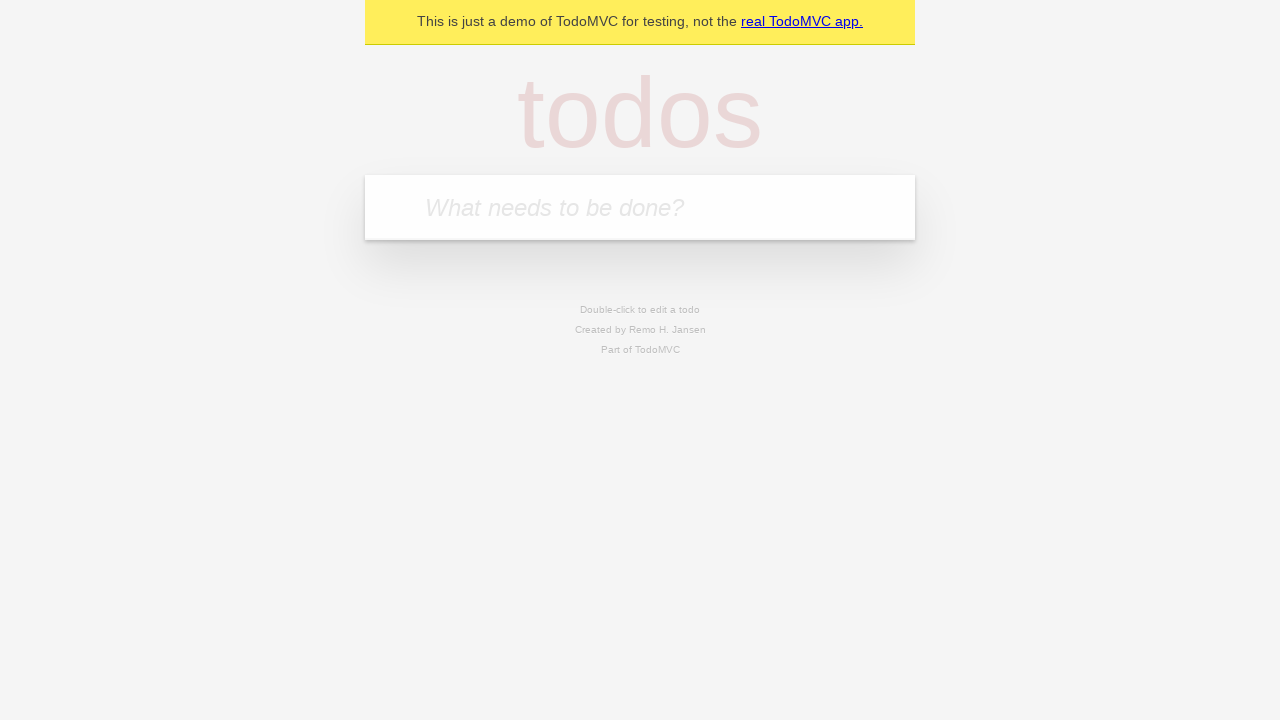

Filled todo input with 'buy some cheese' on internal:attr=[placeholder="What needs to be done?"i]
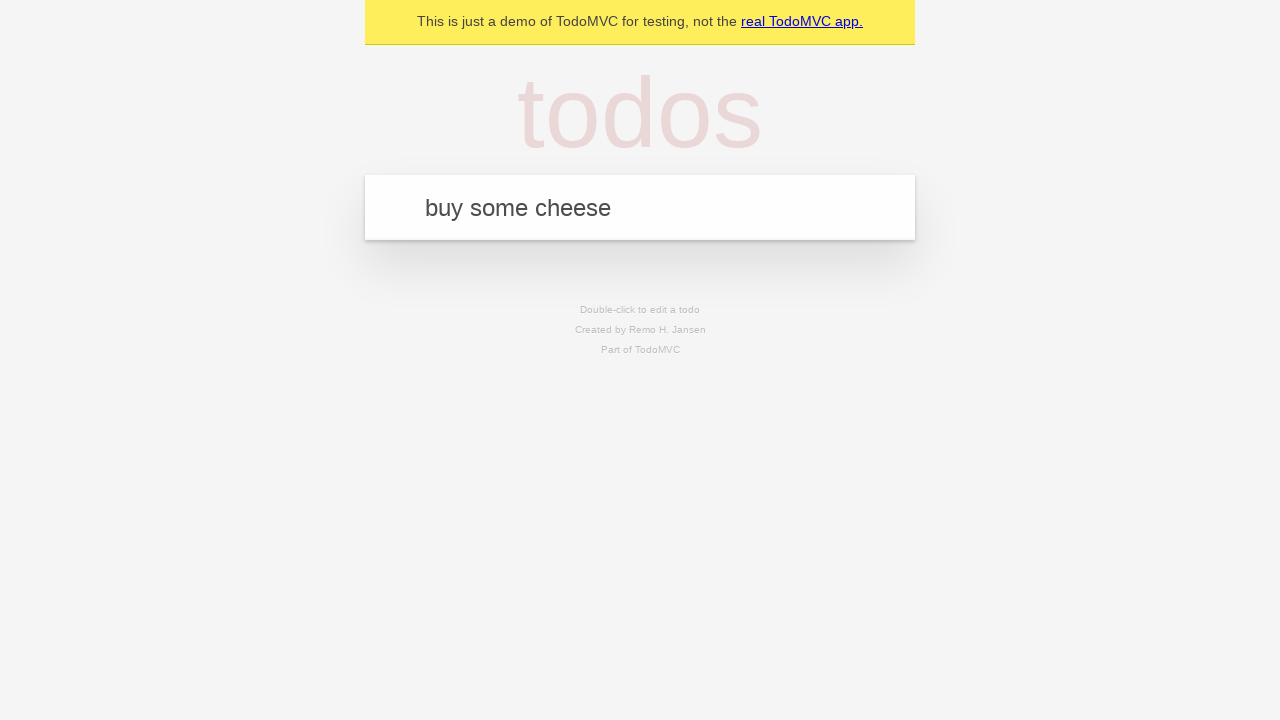

Pressed Enter to add first todo 'buy some cheese' on internal:attr=[placeholder="What needs to be done?"i]
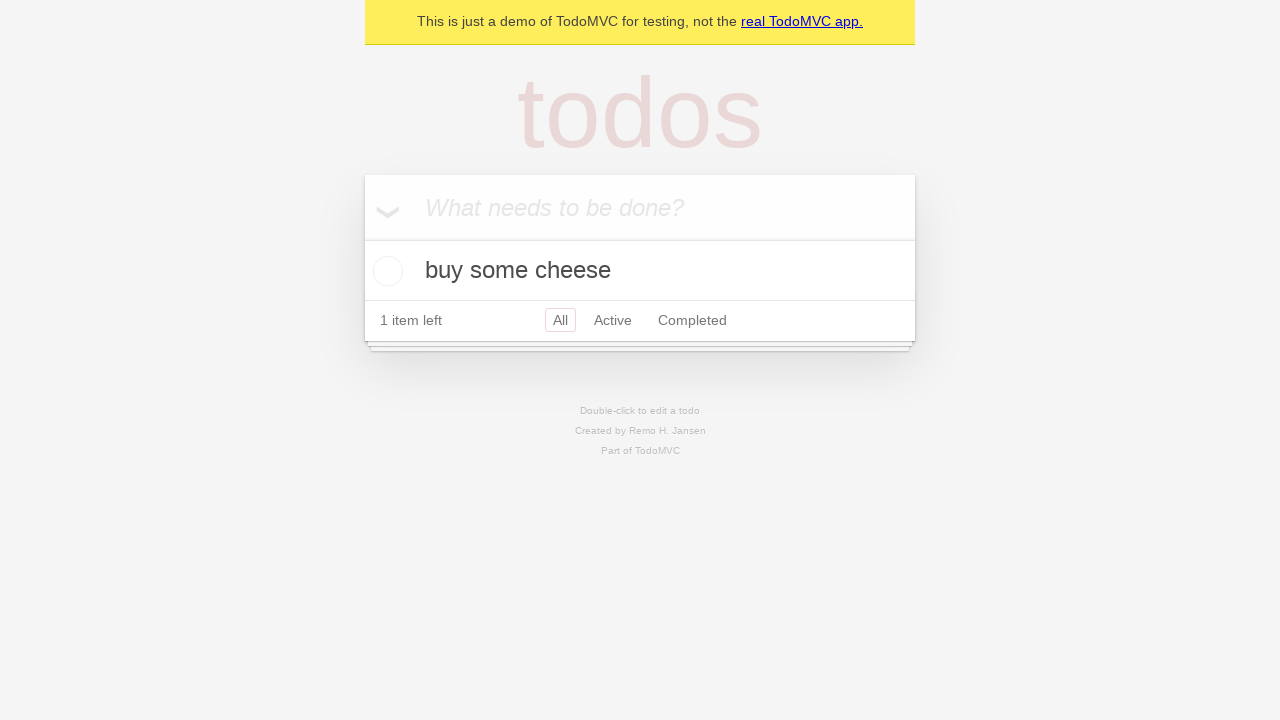

Filled todo input with 'feed the cat' on internal:attr=[placeholder="What needs to be done?"i]
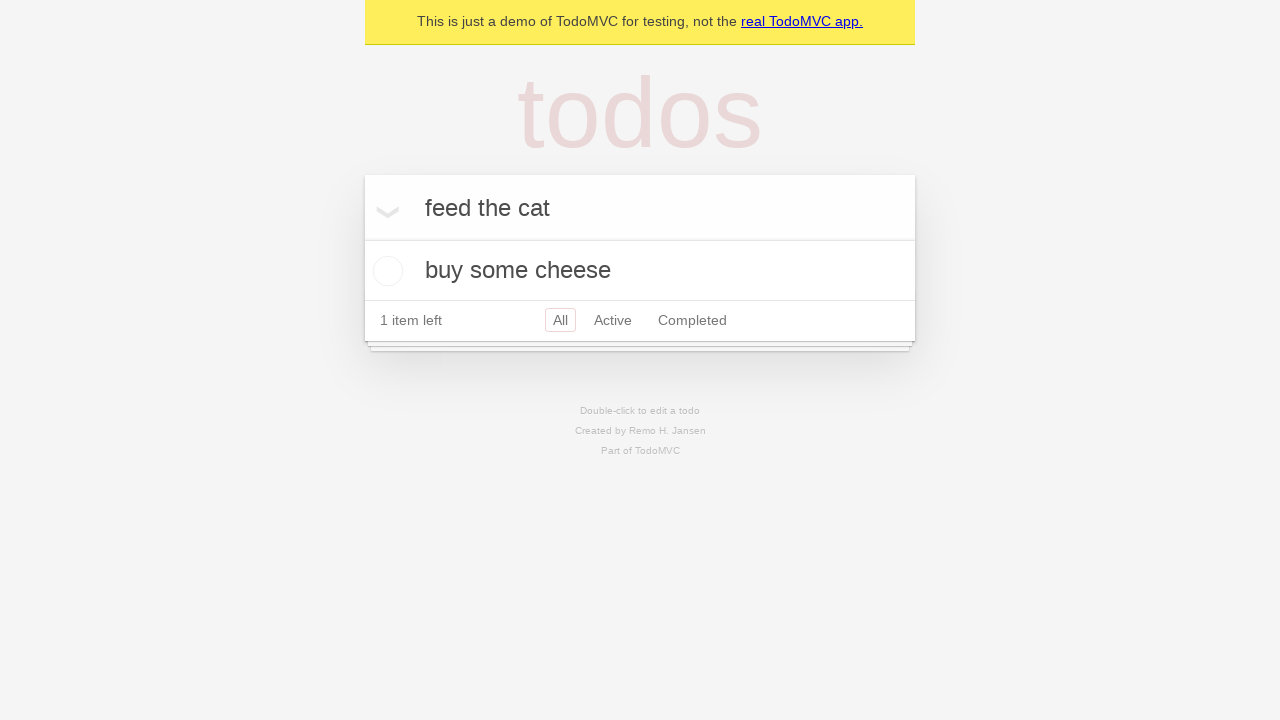

Pressed Enter to add second todo 'feed the cat' on internal:attr=[placeholder="What needs to be done?"i]
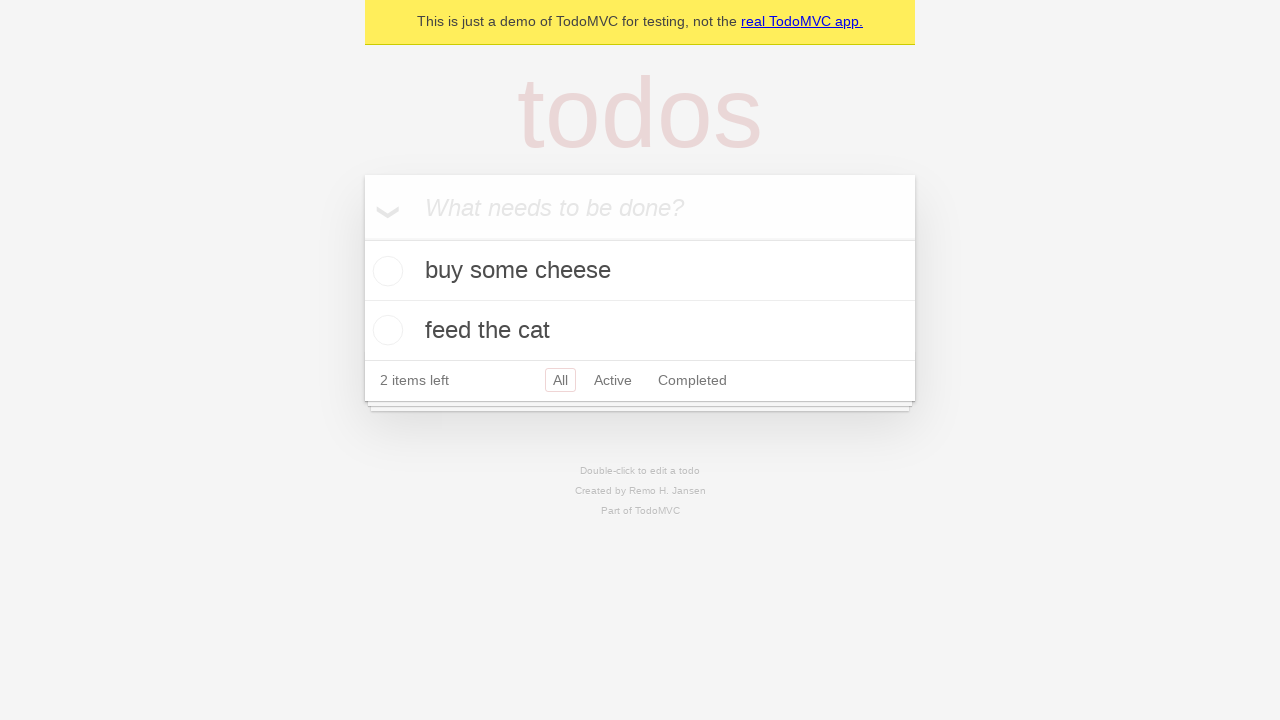

Filled todo input with 'book a doctors appointment' on internal:attr=[placeholder="What needs to be done?"i]
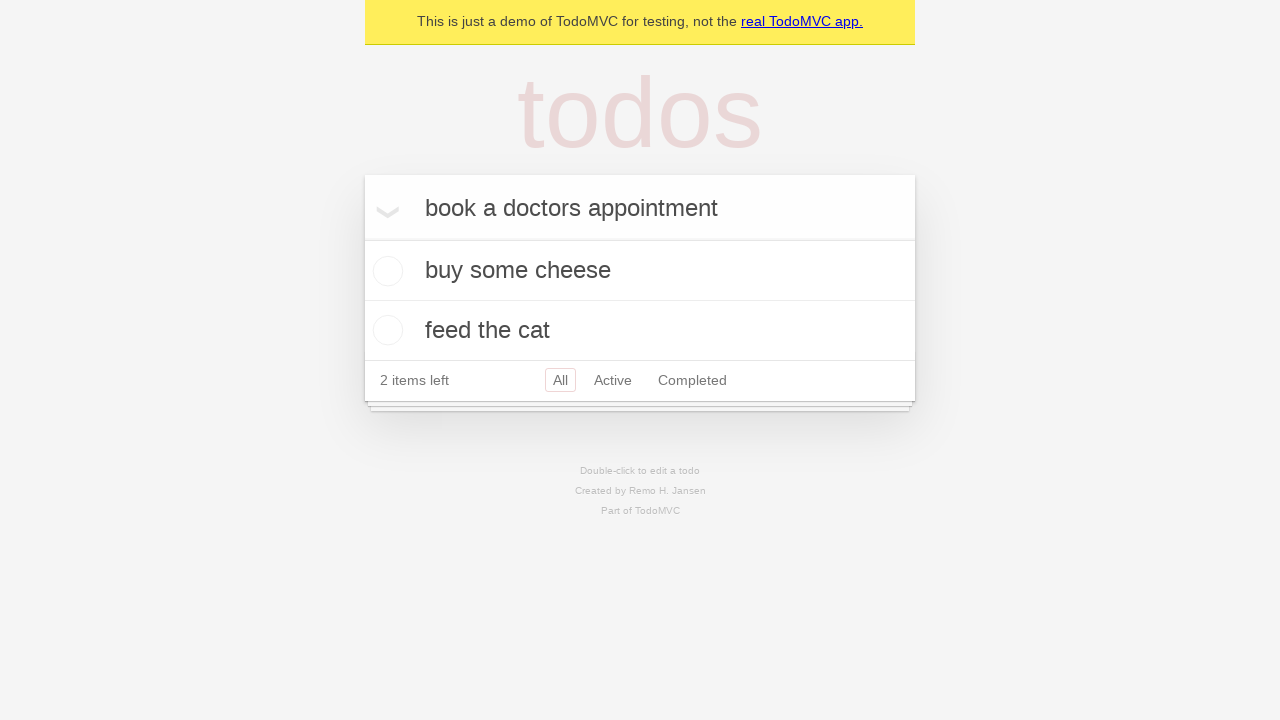

Pressed Enter to add third todo 'book a doctors appointment' on internal:attr=[placeholder="What needs to be done?"i]
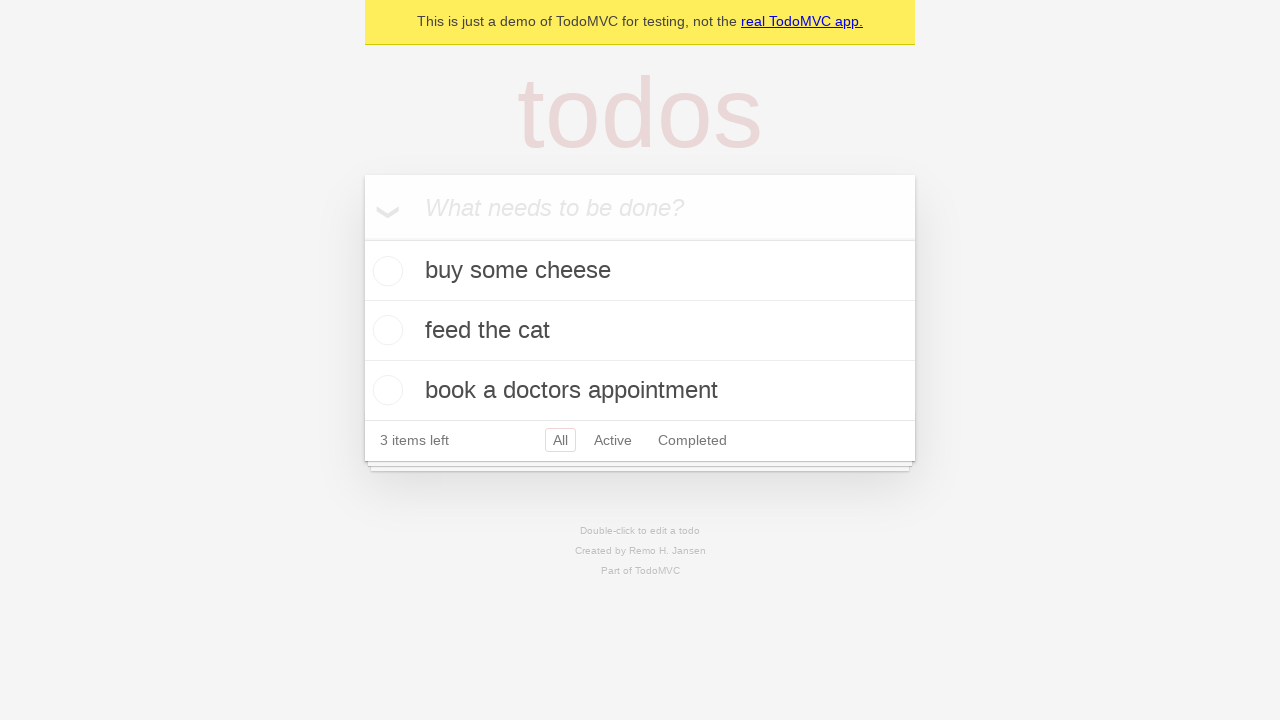

Checked the second todo item to mark it as complete at (385, 330) on internal:testid=[data-testid="todo-item"s] >> nth=1 >> internal:role=checkbox
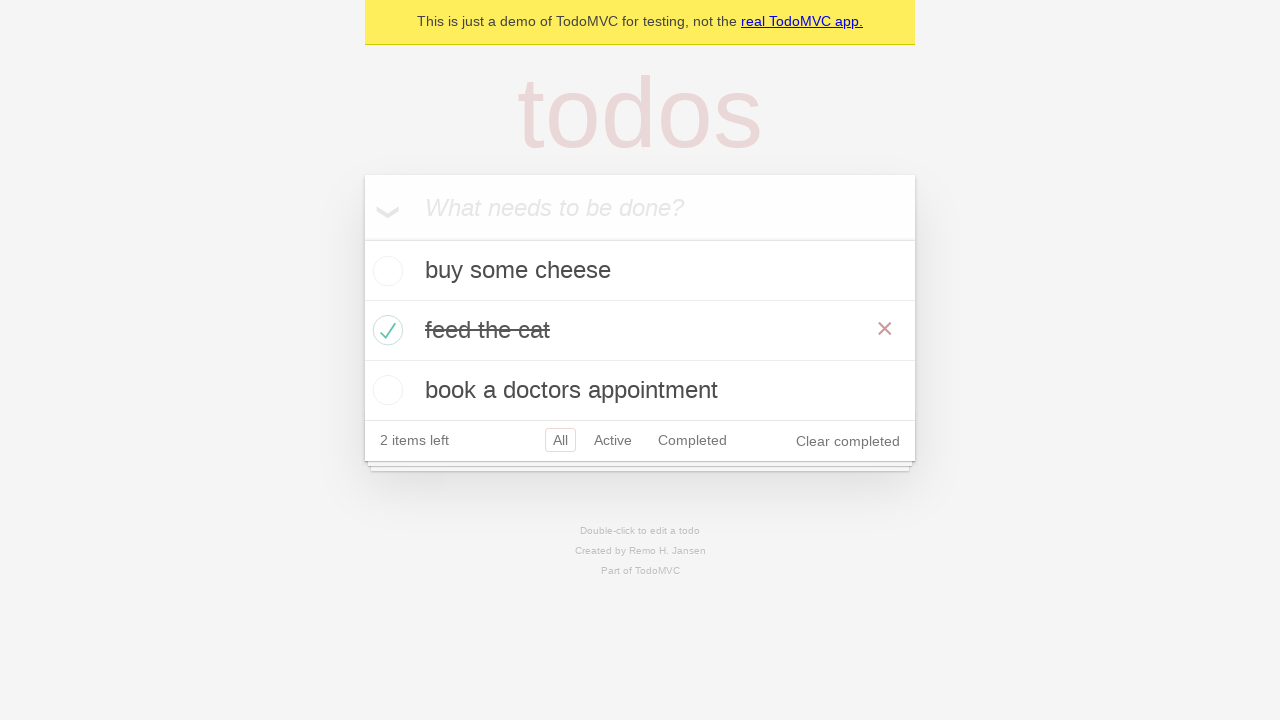

Clicked the 'Active' filter to display only incomplete items at (613, 440) on internal:role=link[name="Active"i]
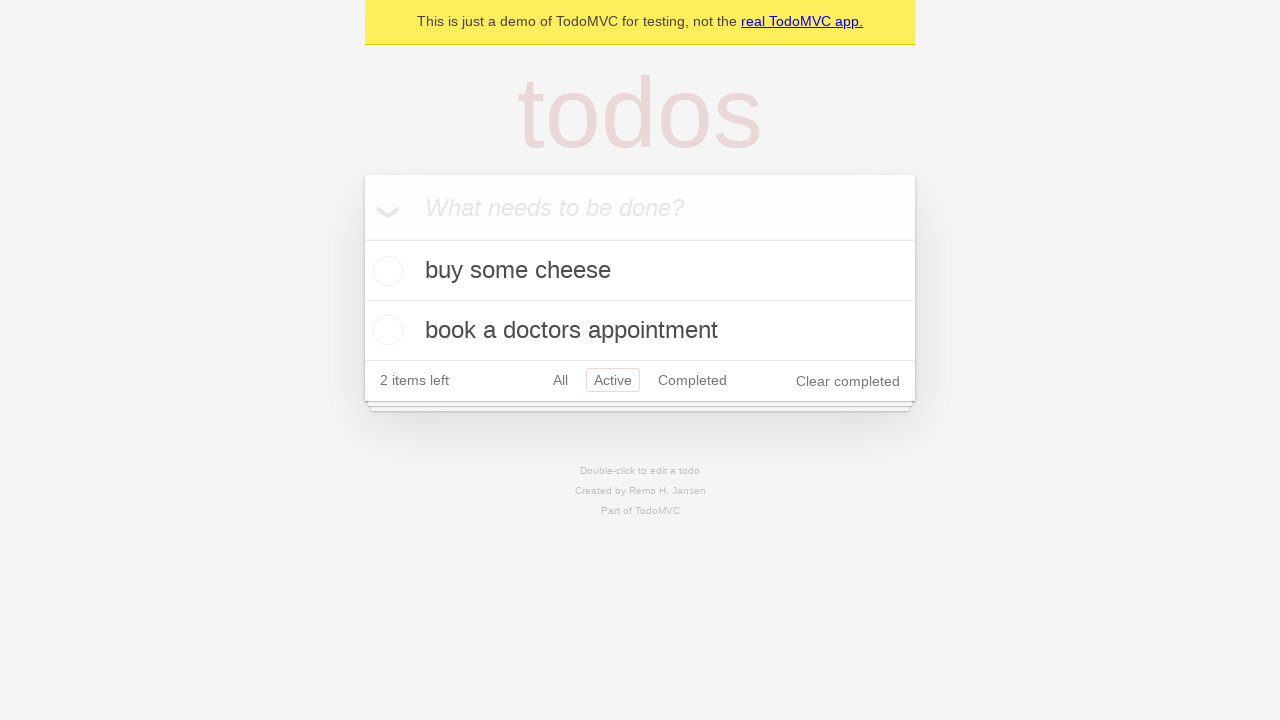

Verified that exactly 2 active (incomplete) todo items are visible
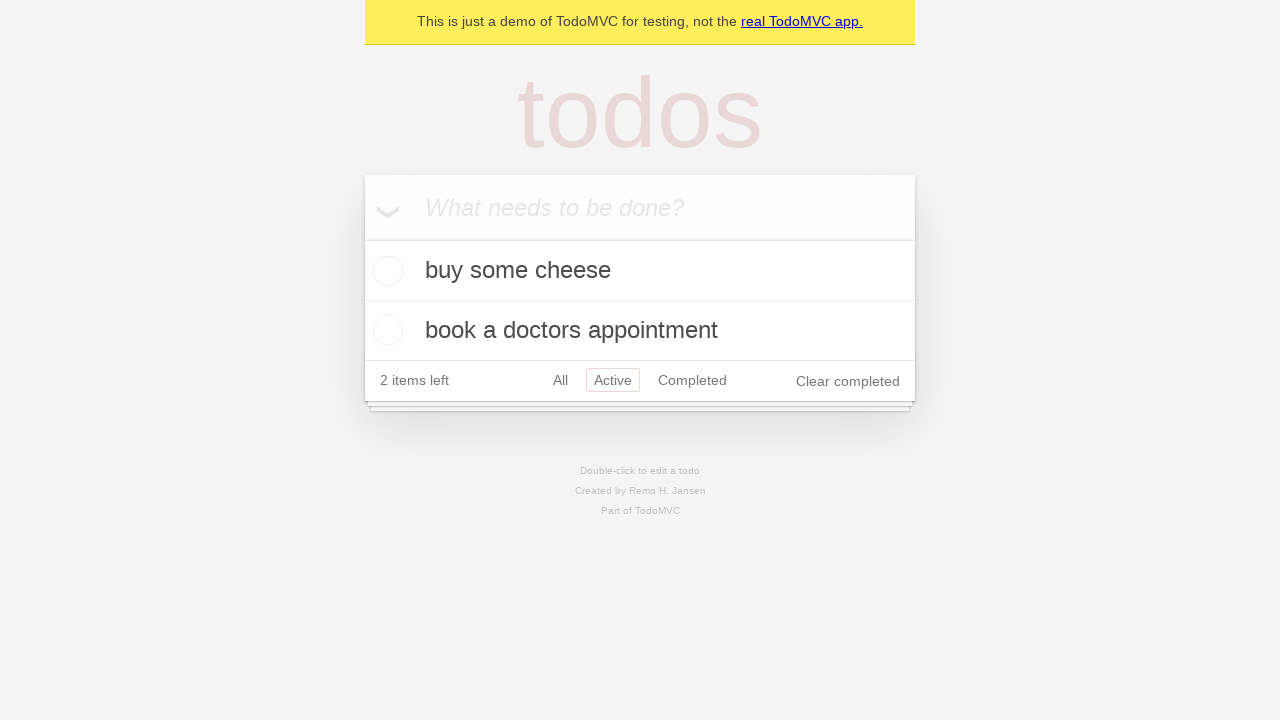

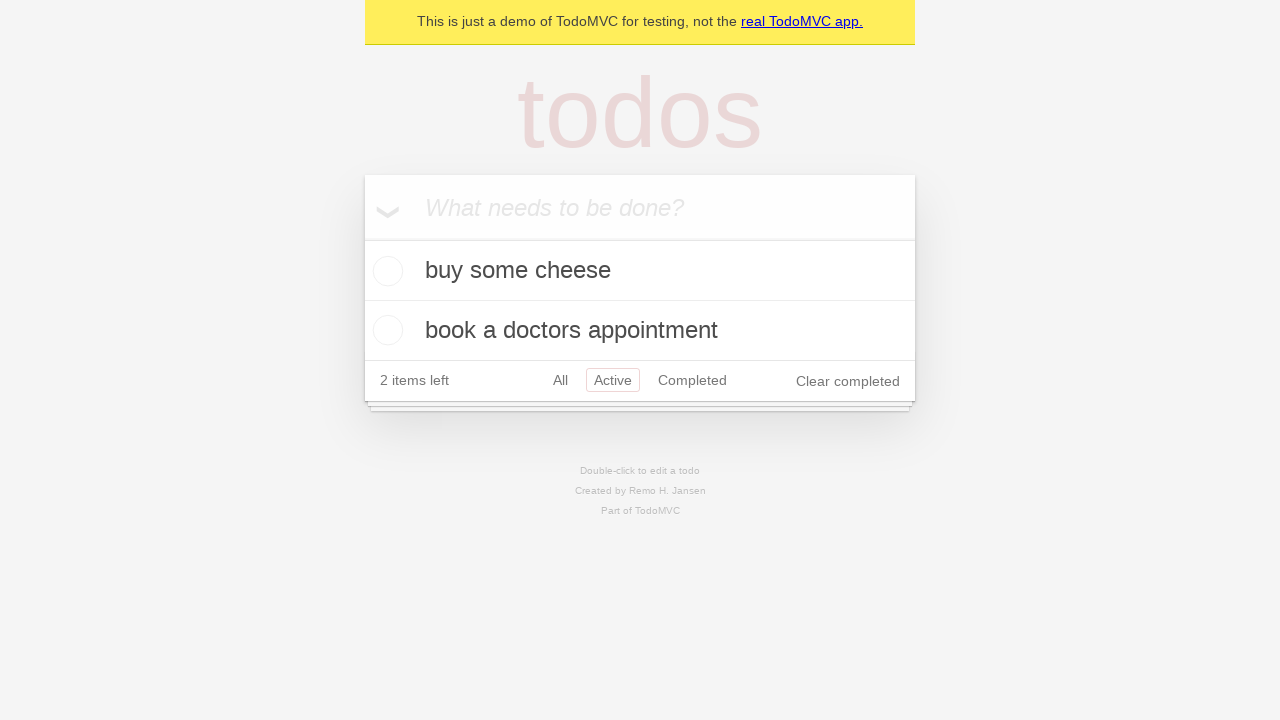